Navigates to page and verifies session is established (minimal browser interaction).

Starting URL: https://selectorshub.com/xpath-practice-page/

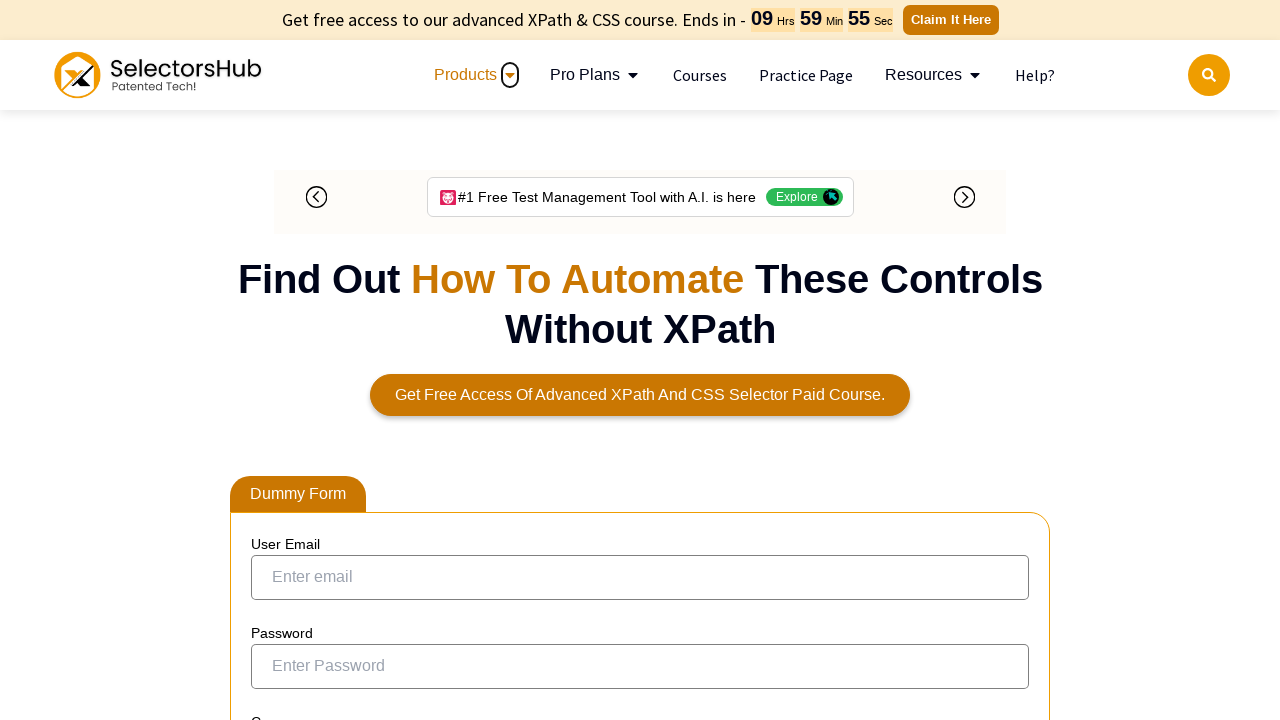

Waited for page DOM to fully load
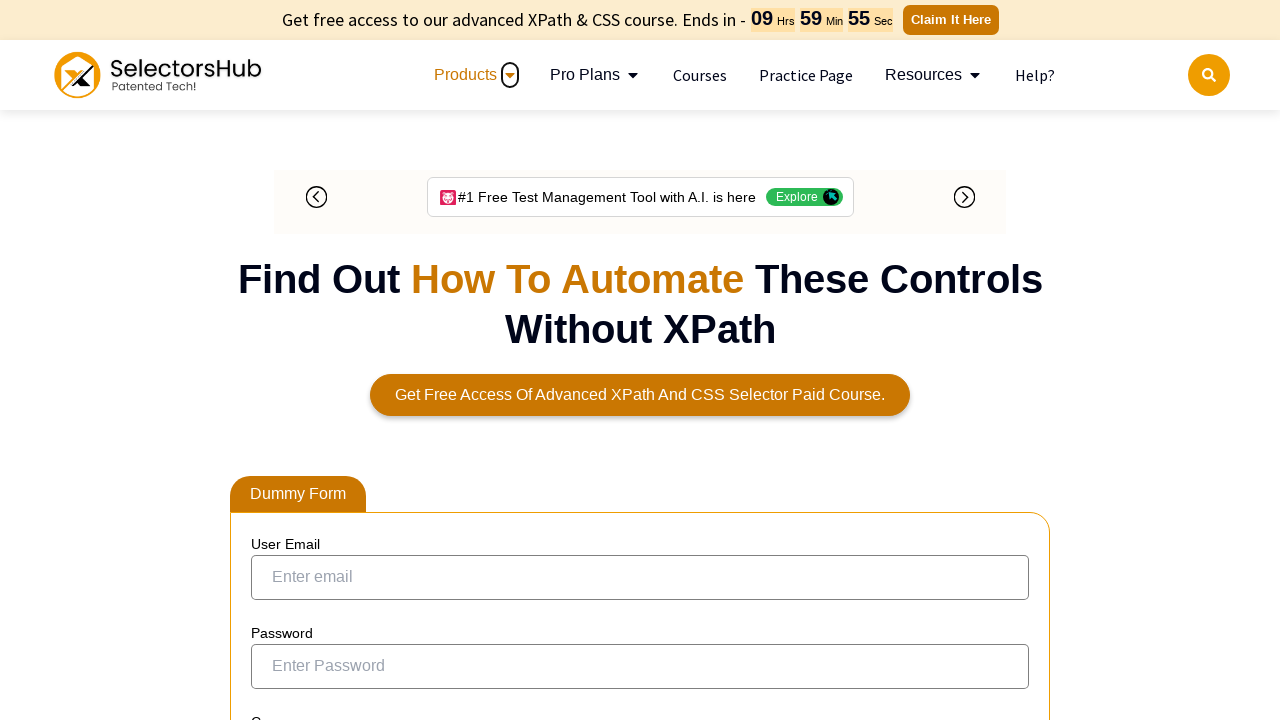

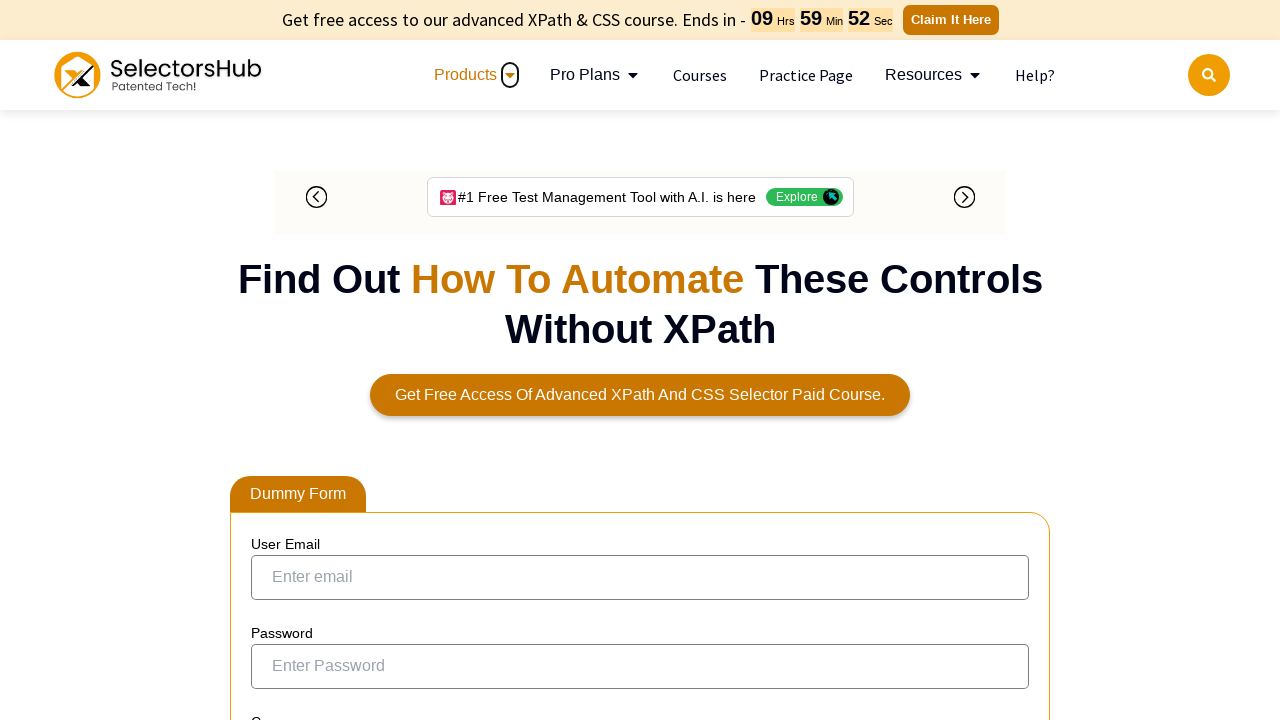